Tests JavaScript alert popup handling by switching to an iframe, clicking a button that triggers an alert, and accepting the alert dialog

Starting URL: https://www.w3schools.com/js/tryit.asp?filename=tryjs_alert

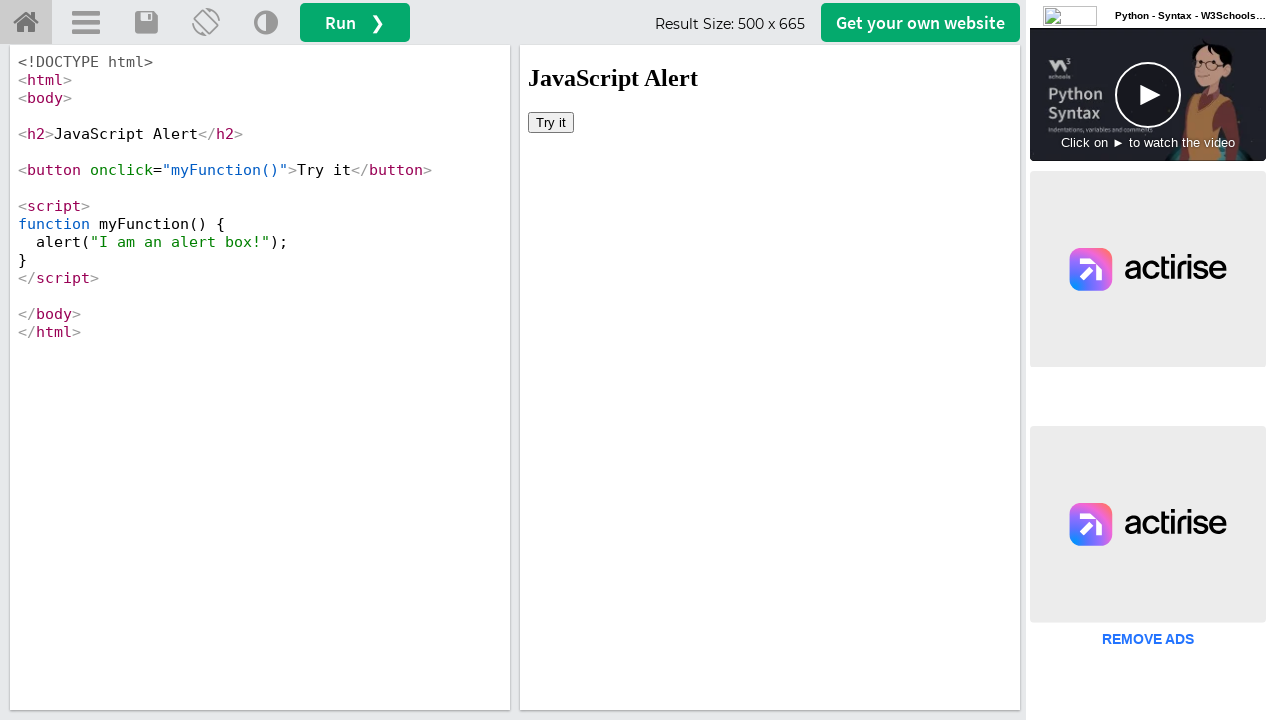

Set up dialog handler to accept alerts
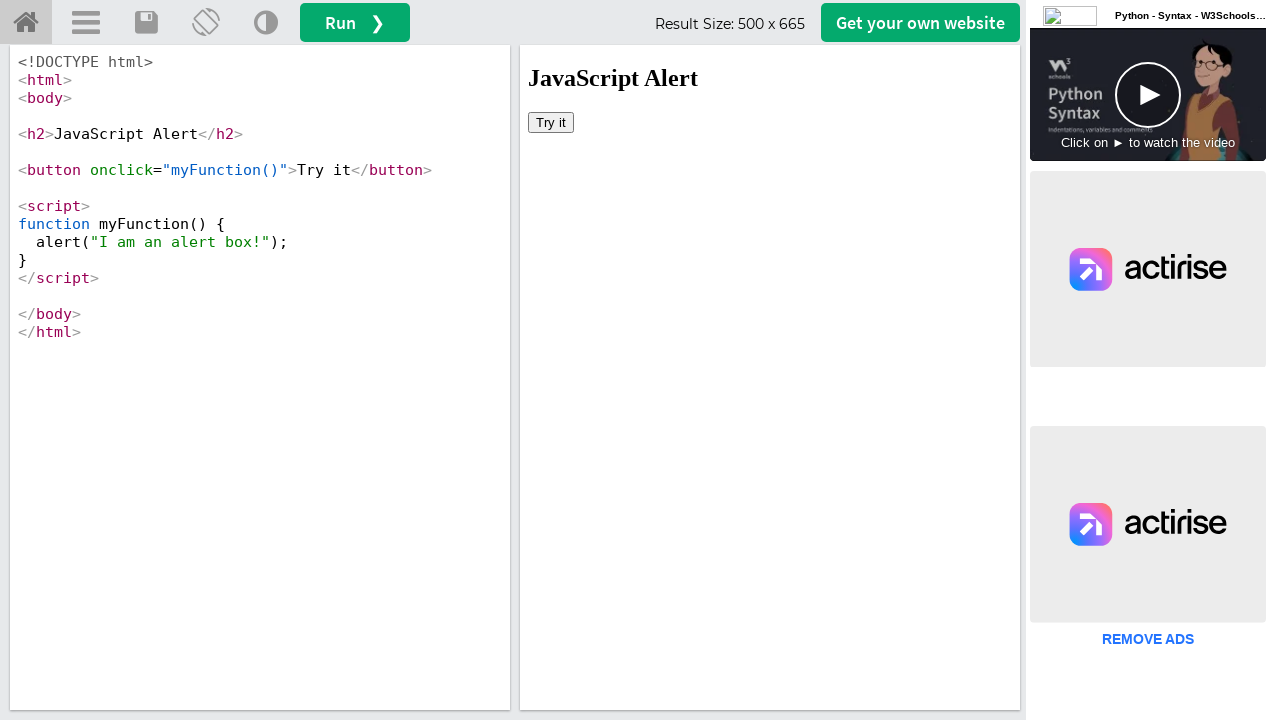

Located iframe with ID 'iframeResult'
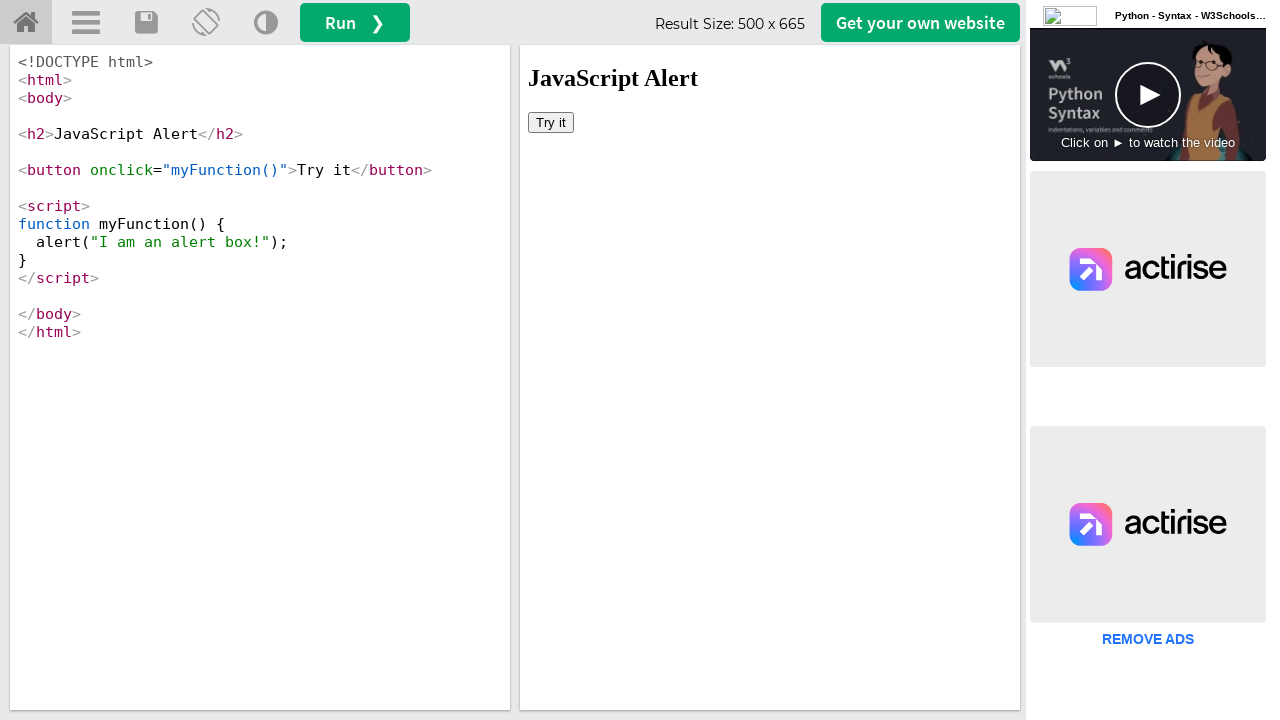

Clicked button that triggers JavaScript alert popup at (551, 122) on #iframeResult >> internal:control=enter-frame >> xpath=//button[@onclick='myFunc
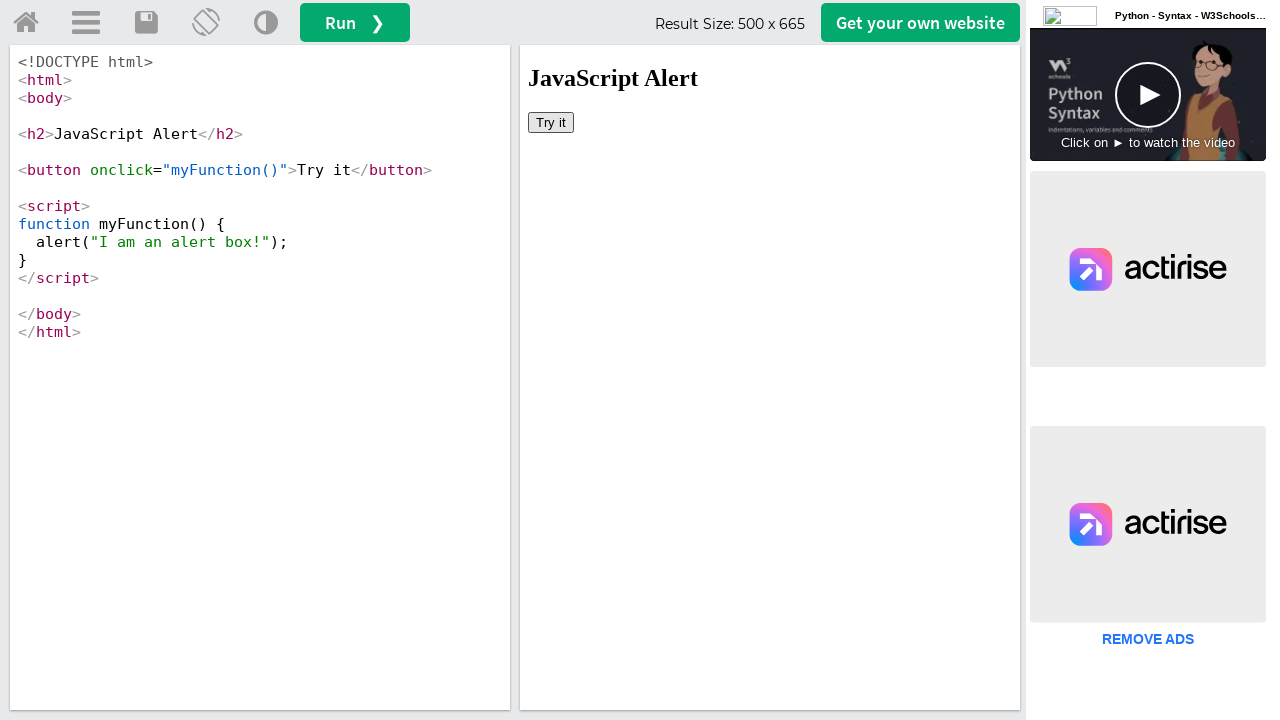

Waited 1 second for alert to be handled
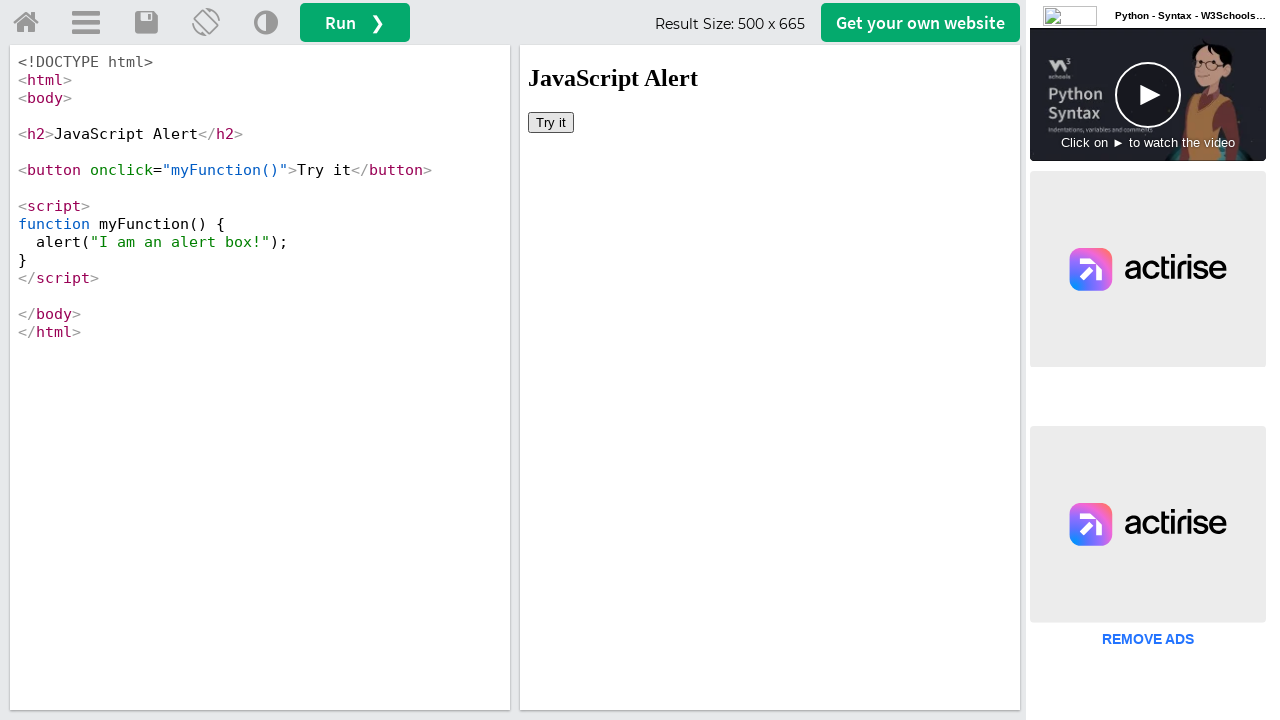

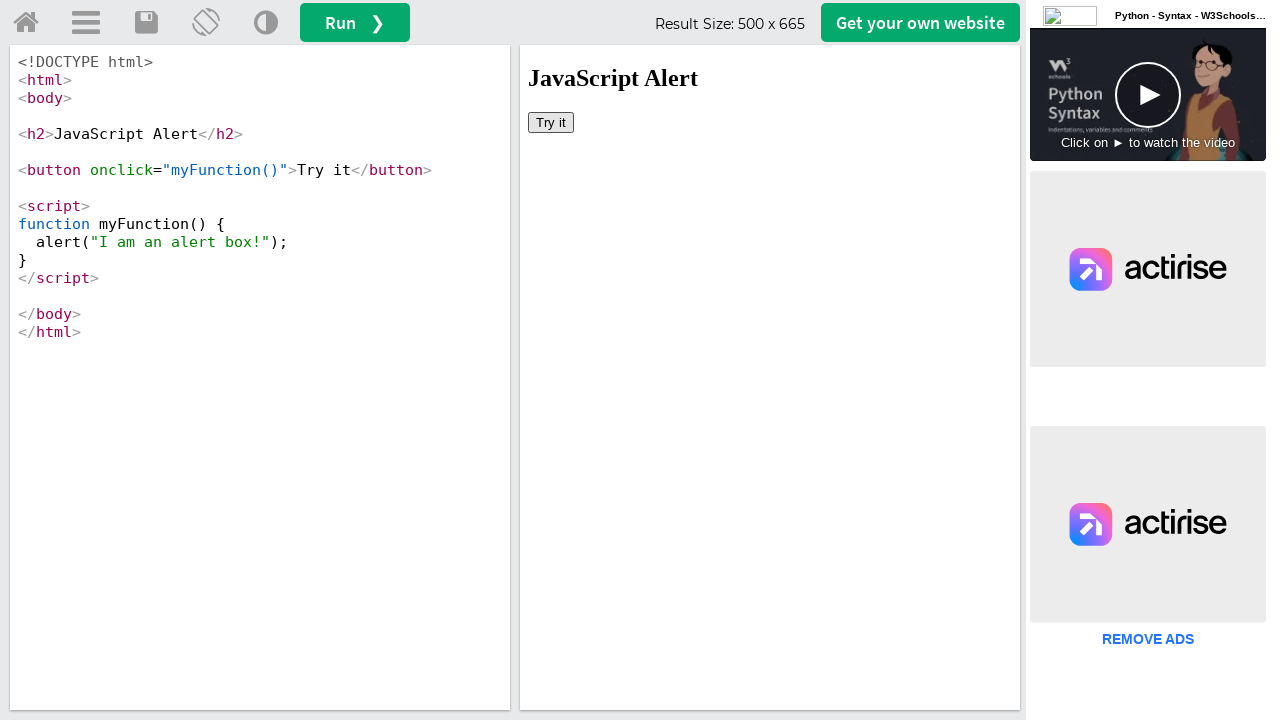